Tests dynamic dropdown functionality on a flight booking practice page by selecting origin airport (Bangalore) and destination airport (Chennai), then interacting with a date picker element.

Starting URL: https://rahulshettyacademy.com/dropdownsPractise/

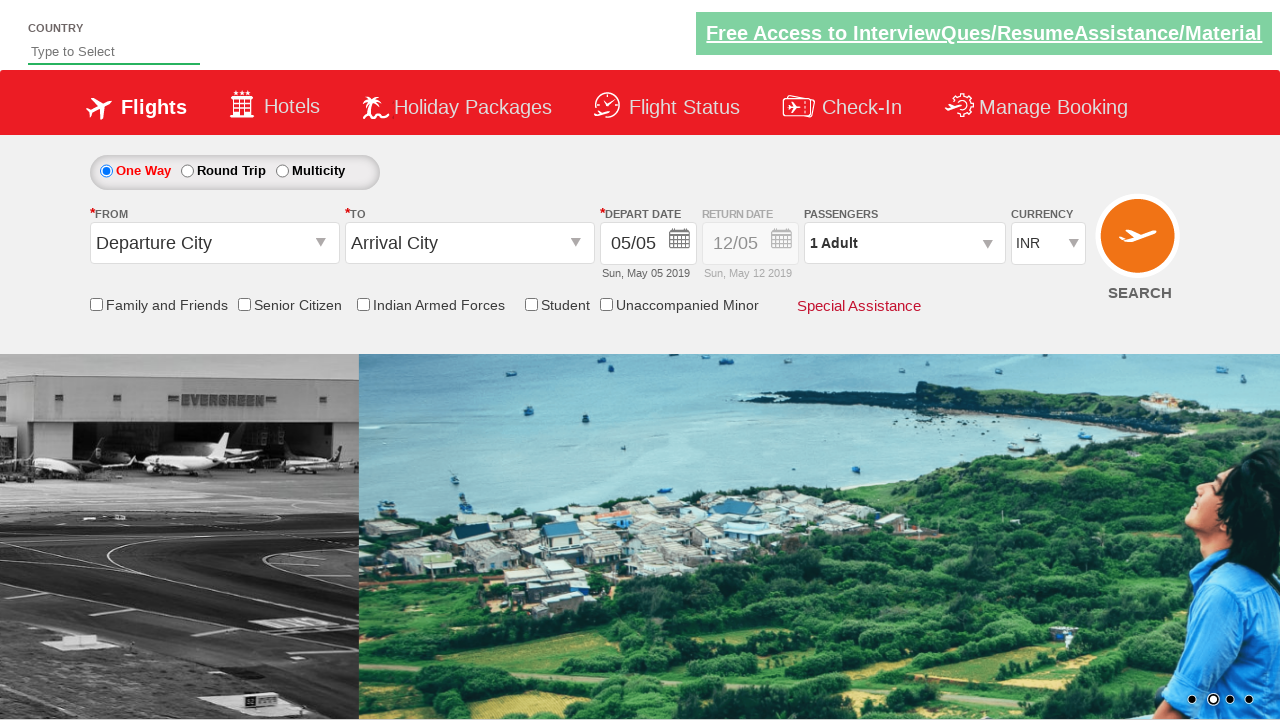

Clicked origin station dropdown to open it at (214, 243) on #ctl00_mainContent_ddl_originStation1_CTXT
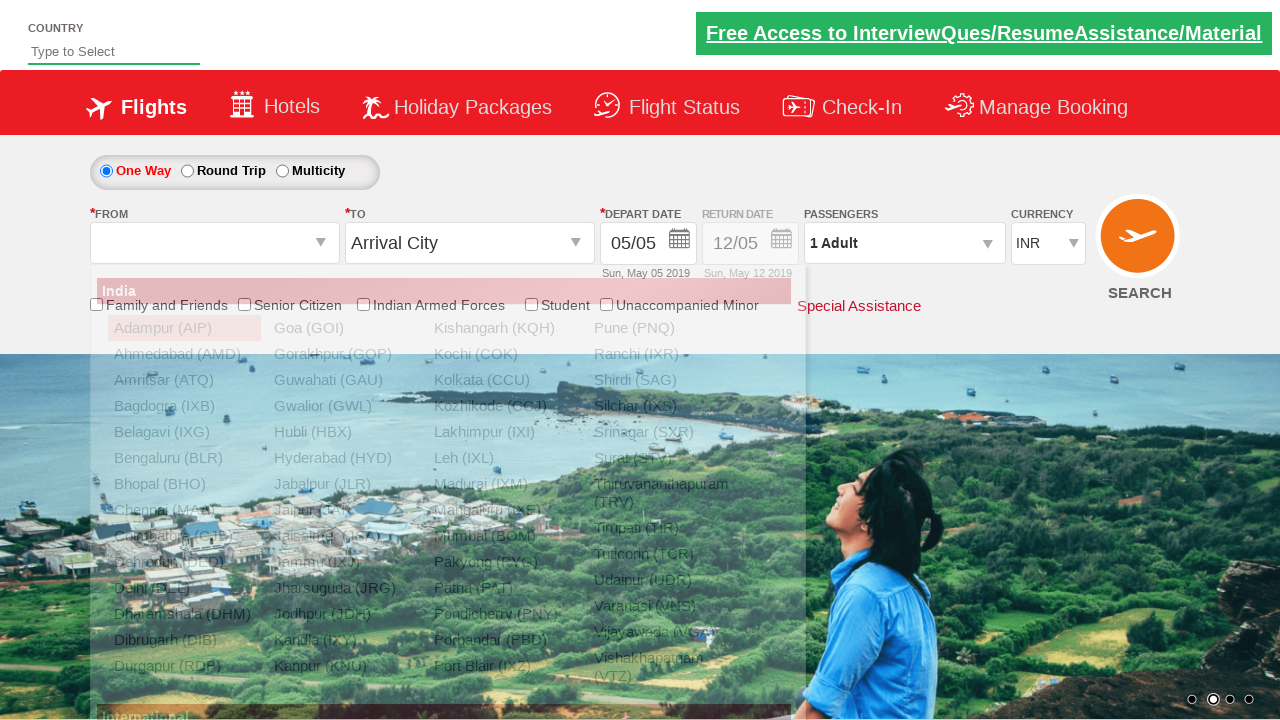

Selected Bangalore (BLR) as origin airport at (184, 458) on xpath=//div[@id='ctl00_mainContent_ddl_originStation1_CTNR']//a[@value='BLR']
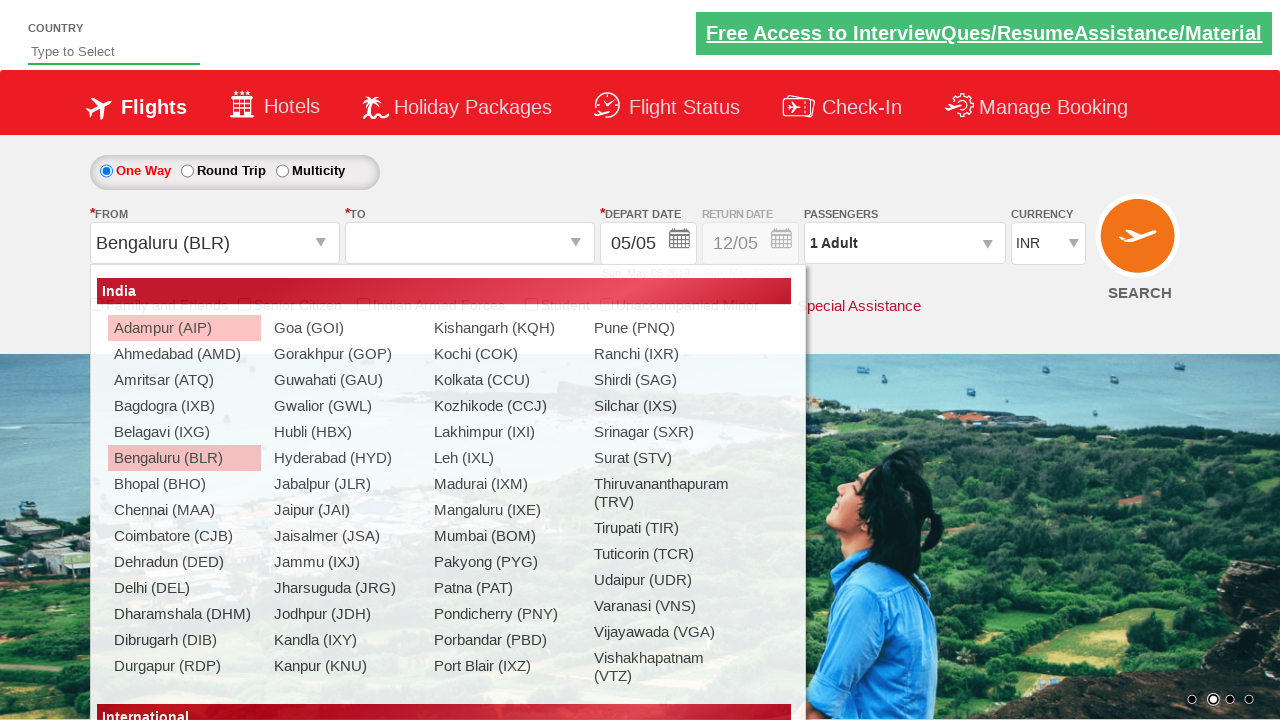

Waited for destination dropdown to be ready
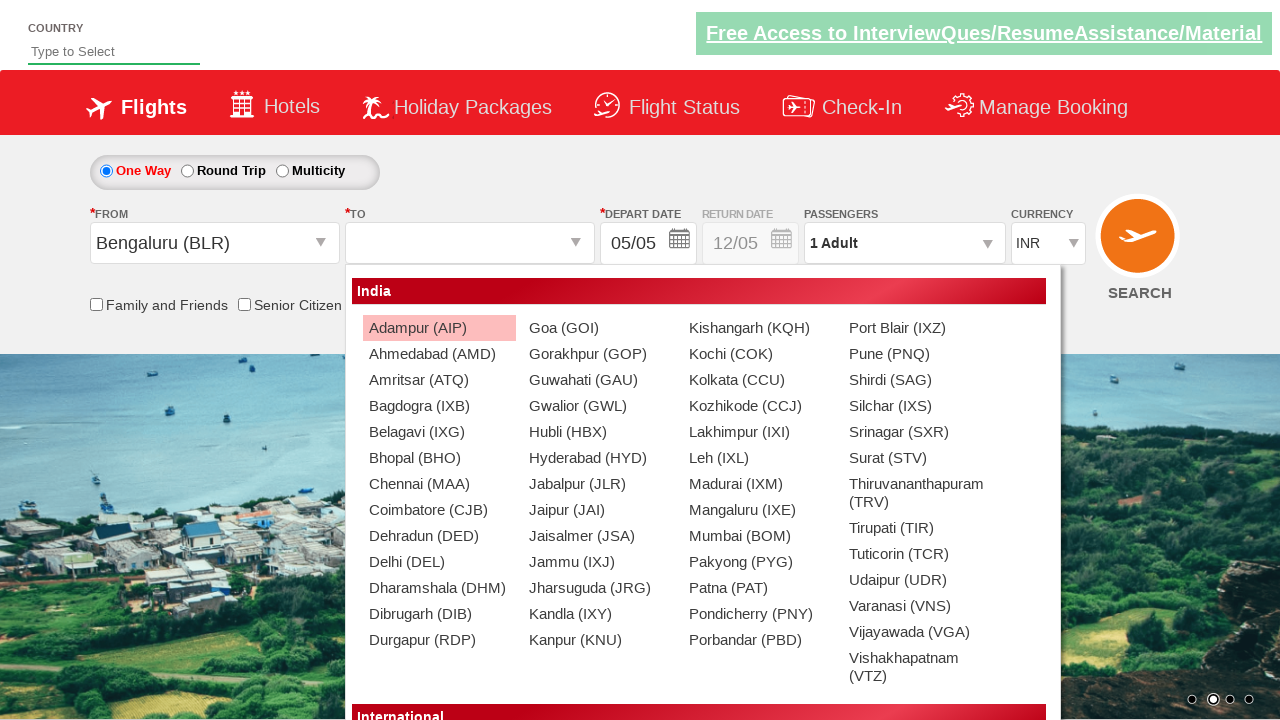

Selected Chennai (MAA) as destination airport at (439, 484) on xpath=//div[@id='glsctl00_mainContent_ddl_destinationStation1_CTNR']//a[@value='
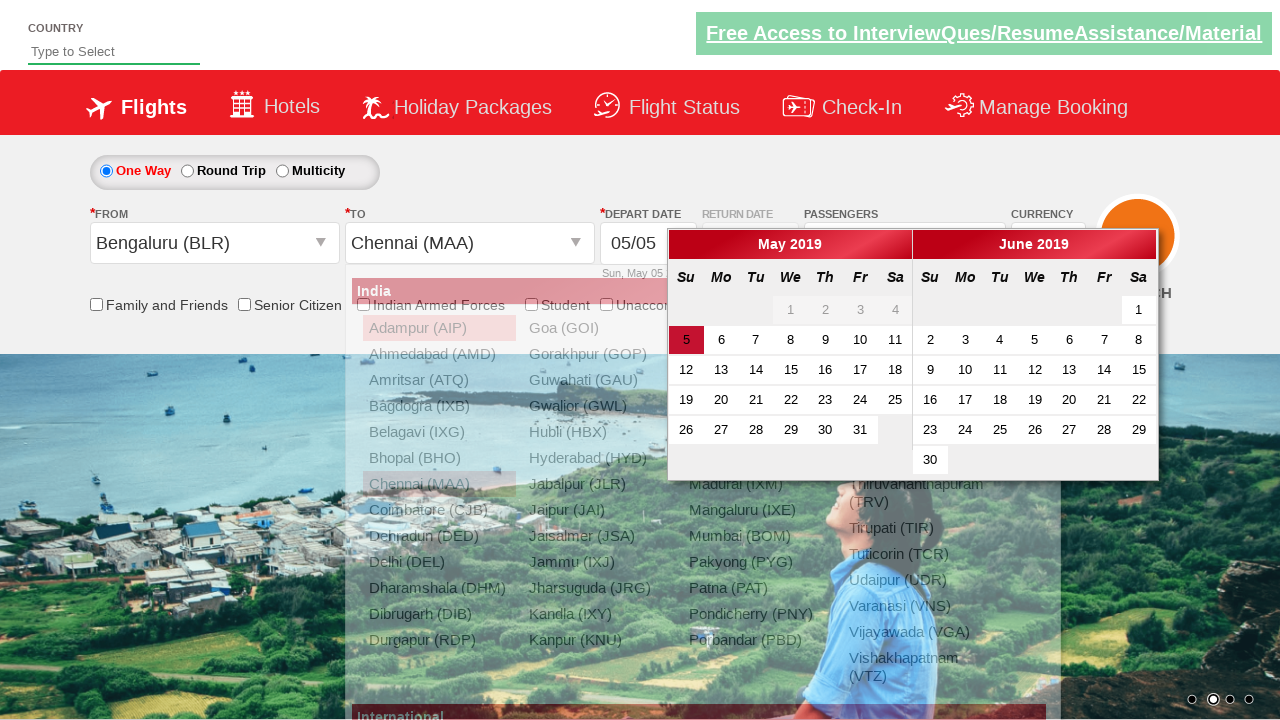

Clicked active date in date picker at (686, 340) on a.ui-state-default.ui-state-active
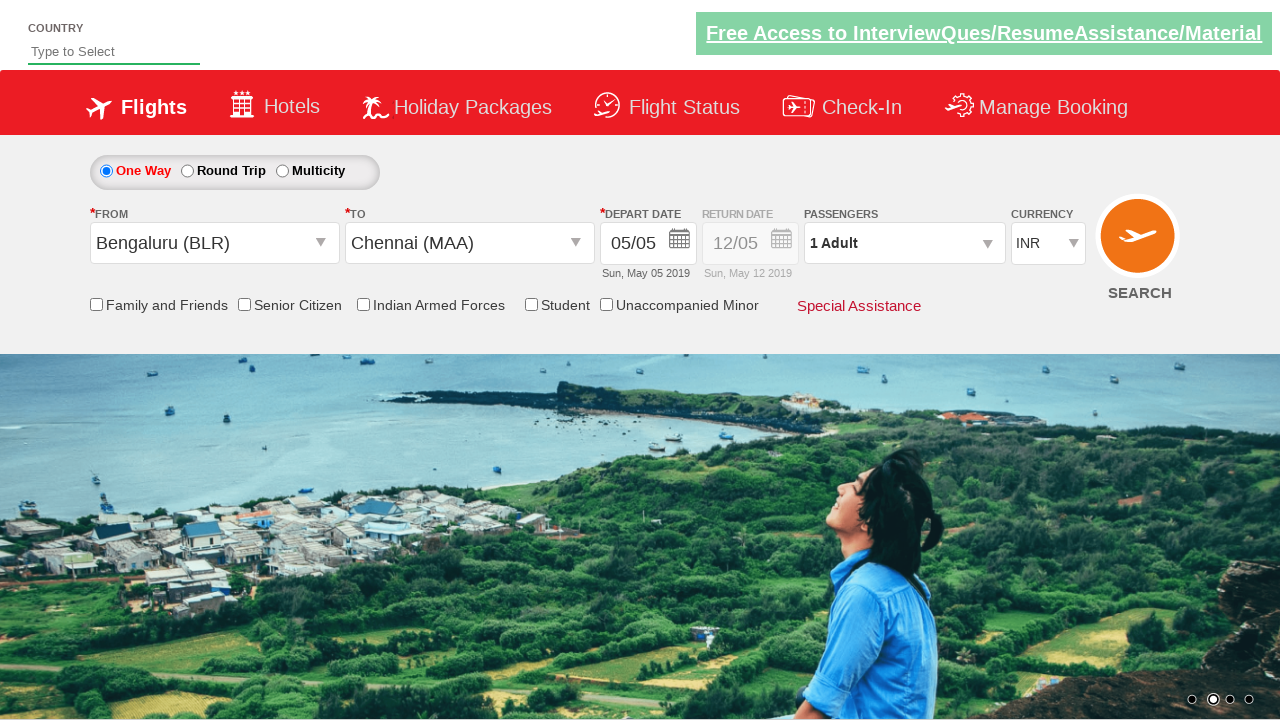

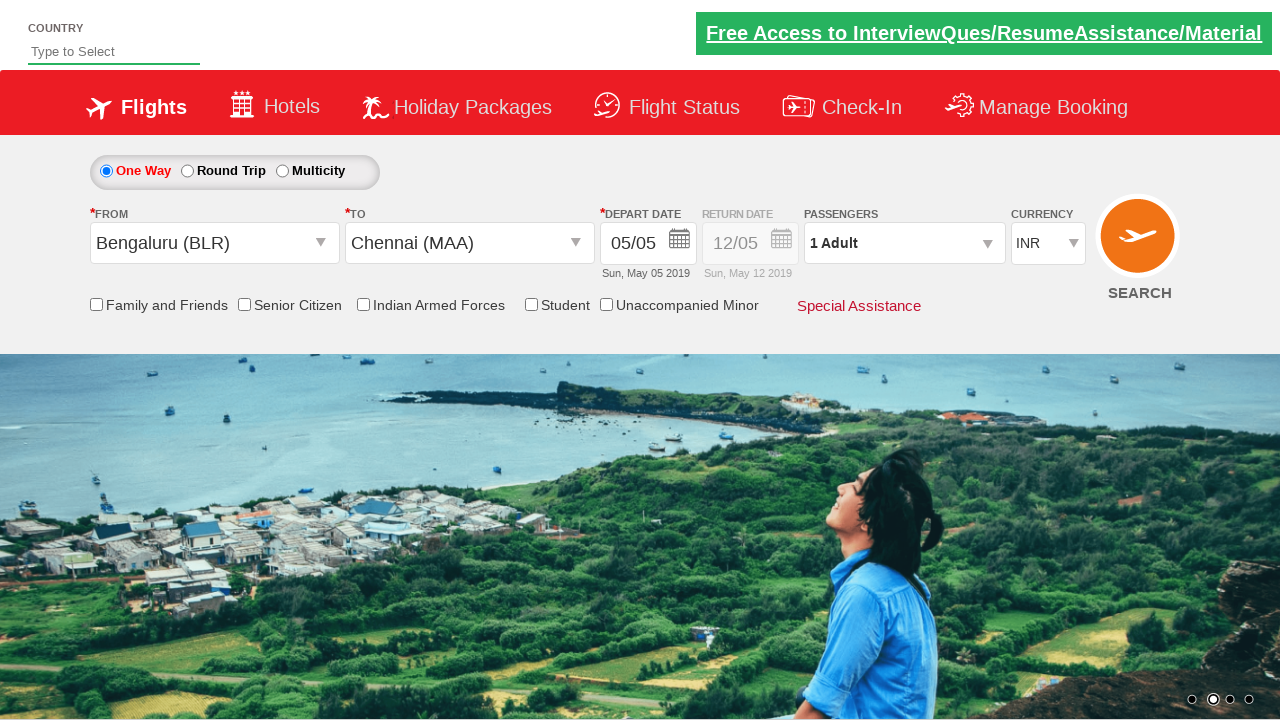